Navigates to Mercury Travels website and waits for page to load

Starting URL: https://www.mercurytravels.co.in

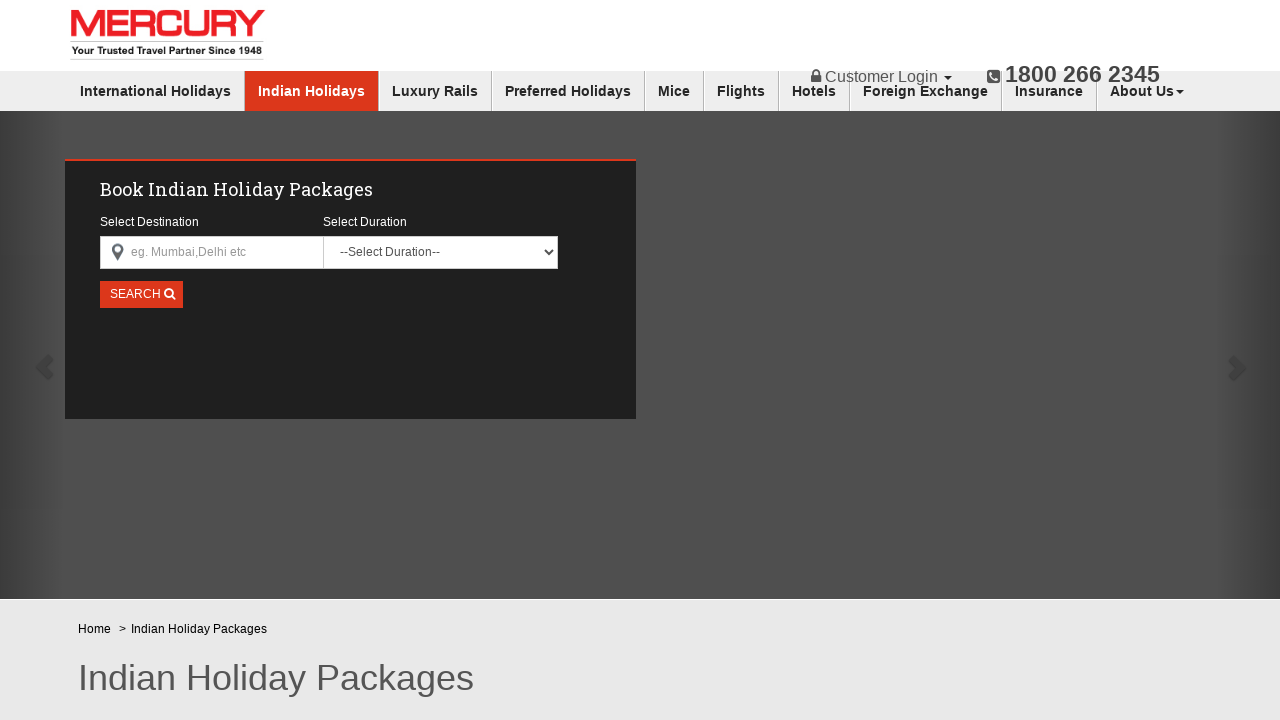

Waited for Mercury Travels website to load (domcontentloaded)
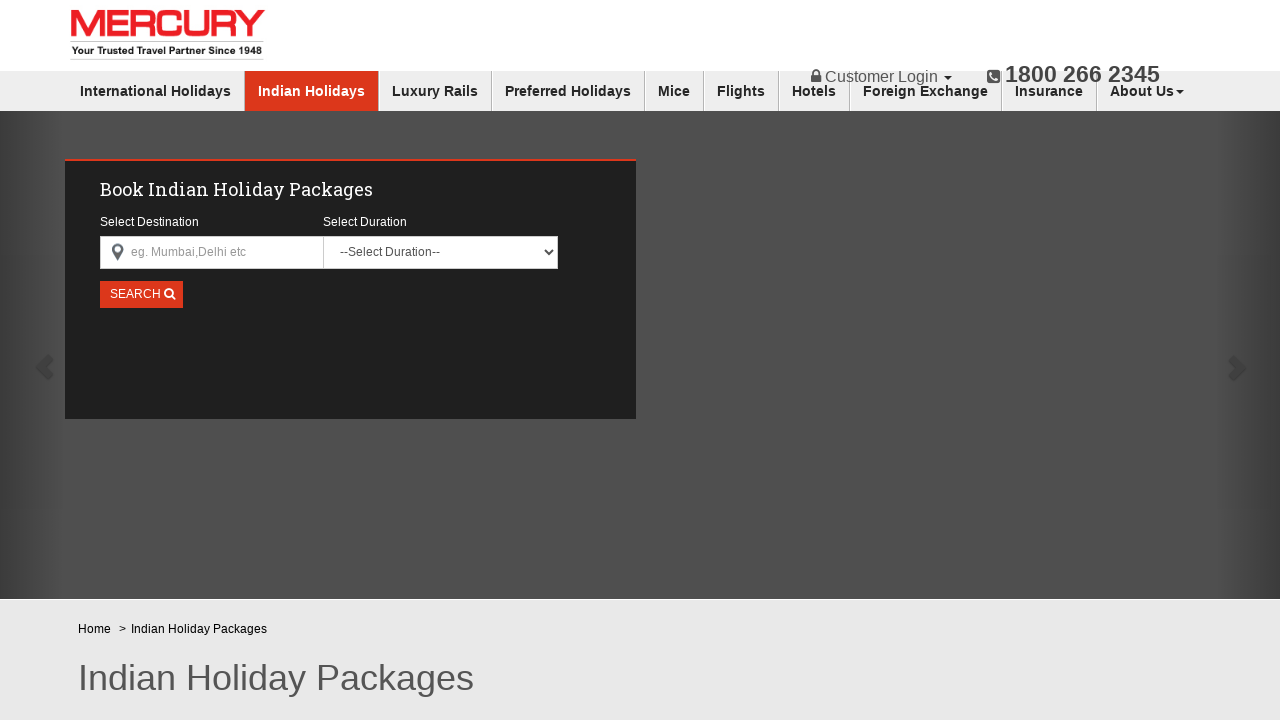

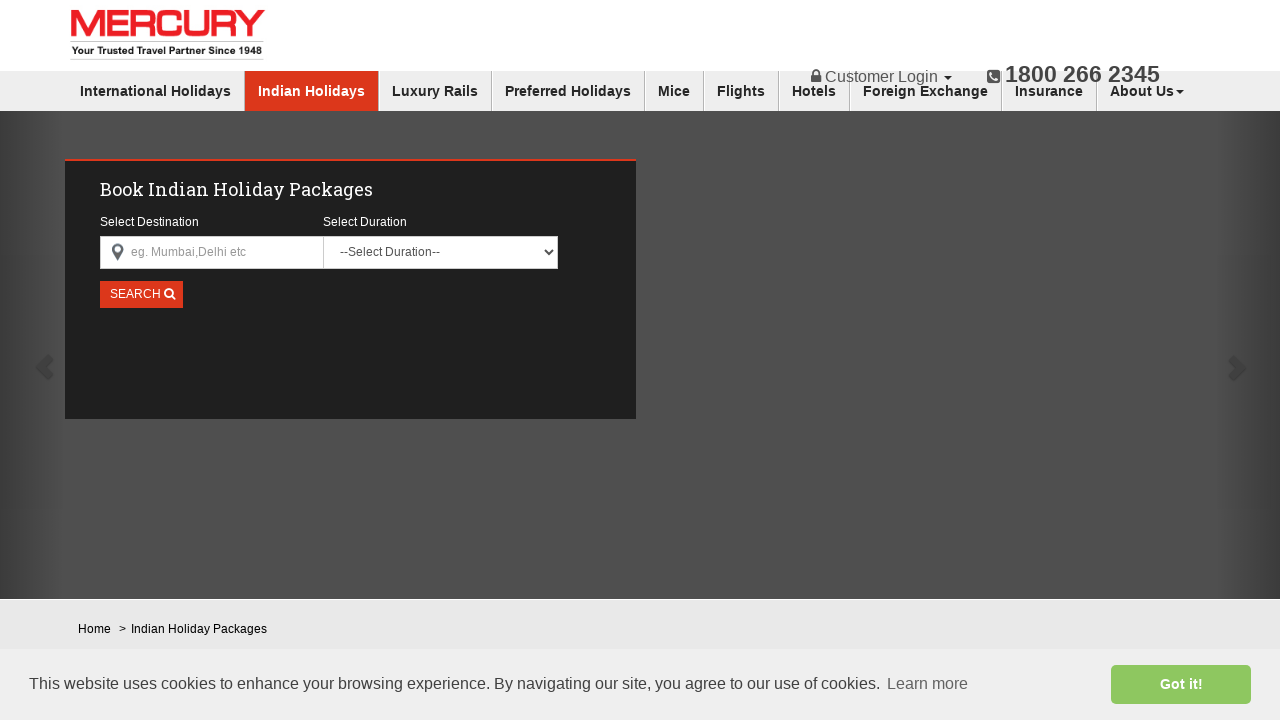